Tests the homepage navigation by clicking through different product categories (Speakers, Tablets, Headphones, Laptops, Mice) and verifying each category page loads correctly, then checks navigation links like Our Products, Special Offer, Popular Items, and Contact Us

Starting URL: https://www.advantageonlineshopping.com

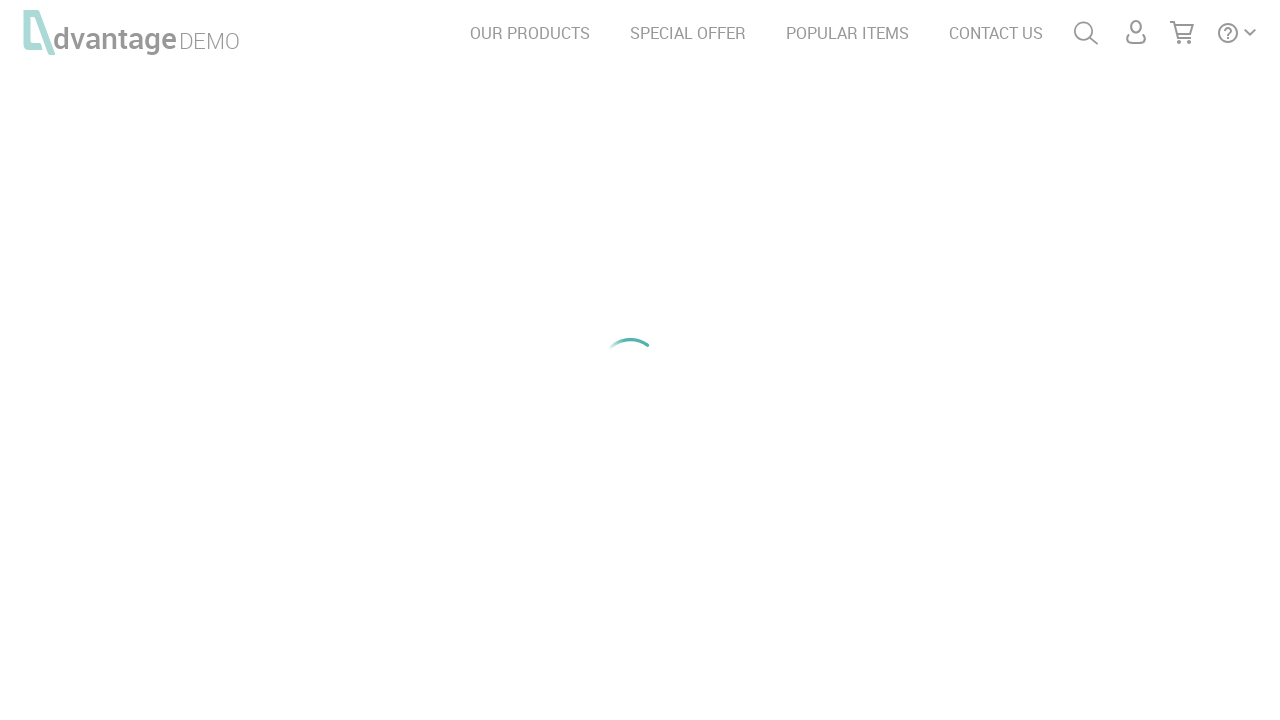

Waited for SPEAKERS selector to appear
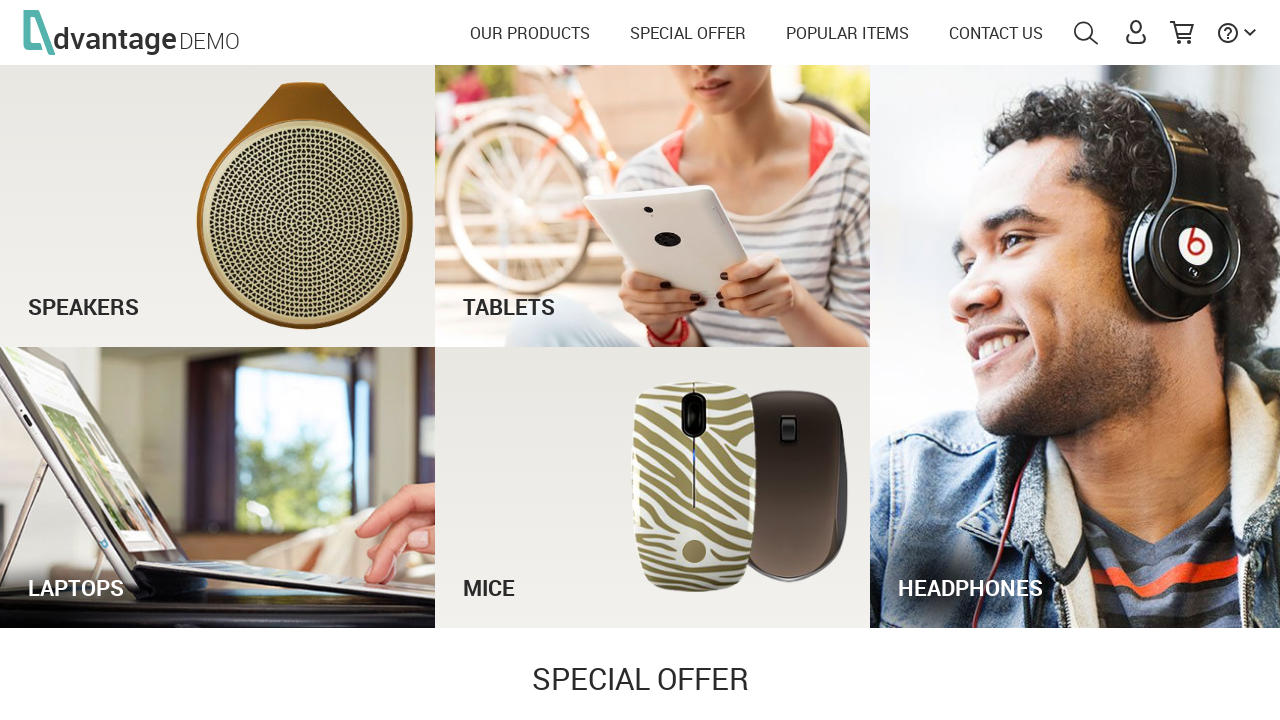

Clicked on SPEAKERS category at (218, 287) on #speakersTxt
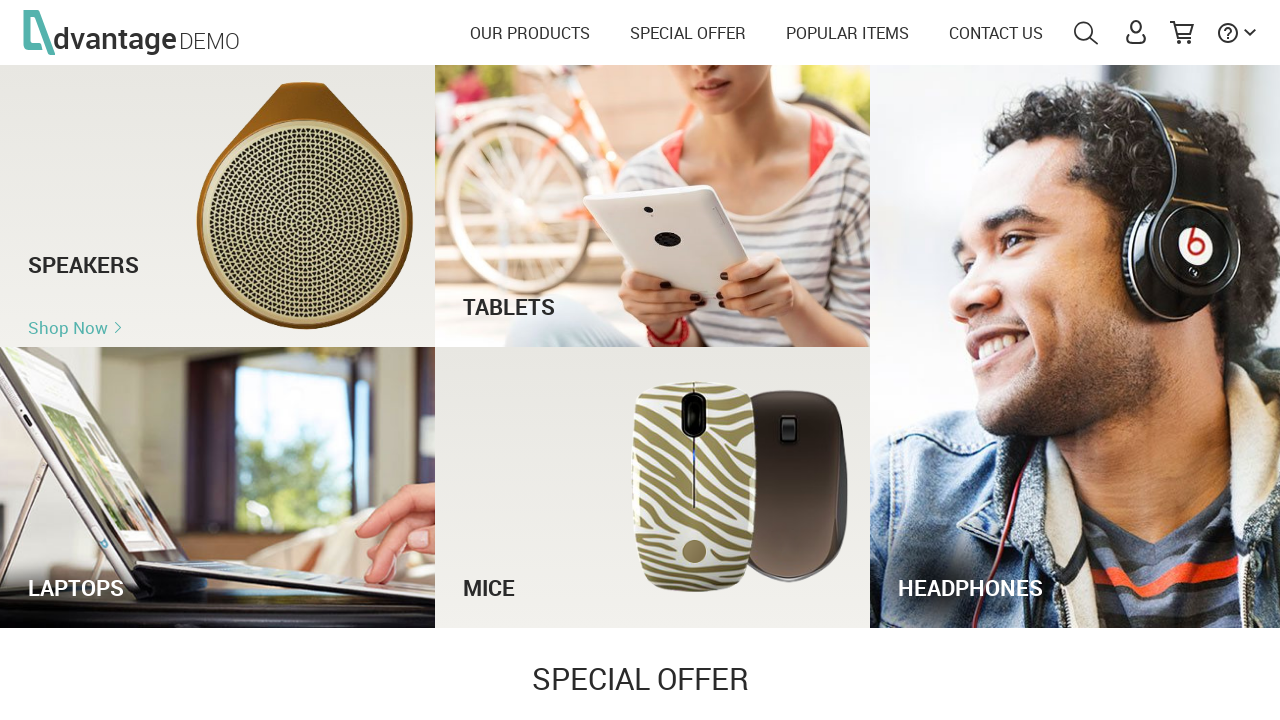

SPEAKERS page loaded and verified
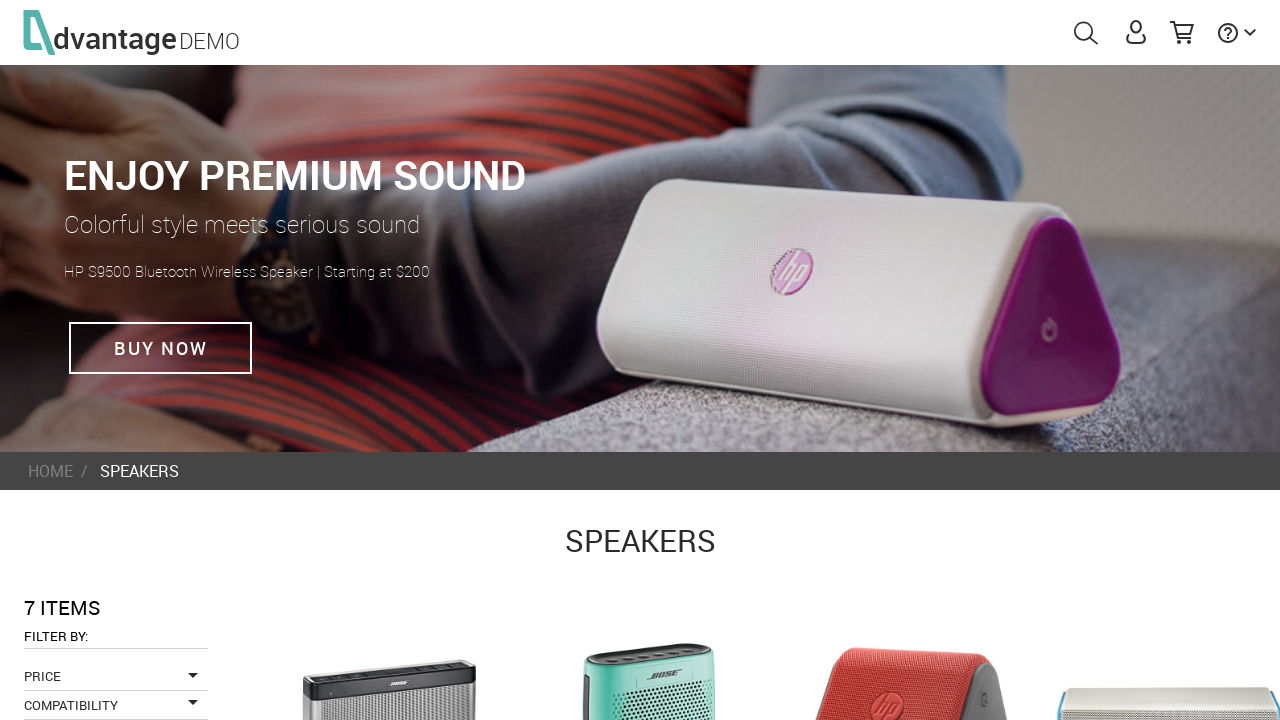

Navigated back to homepage
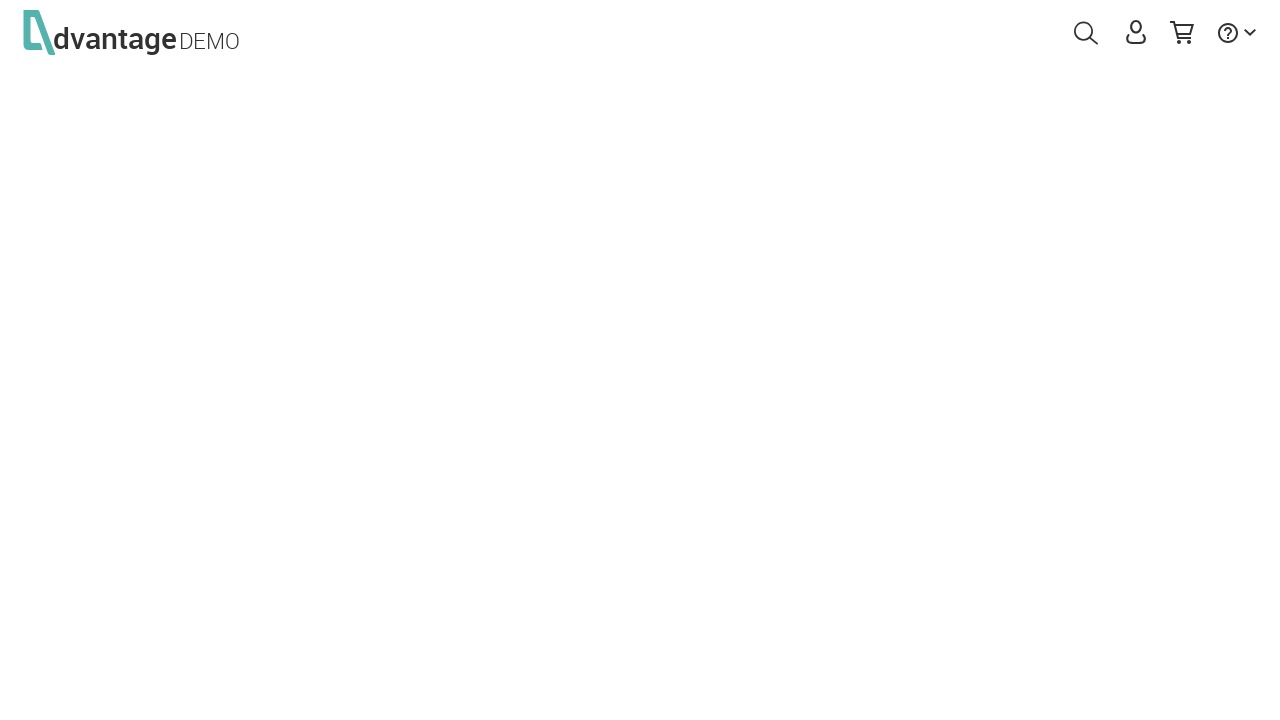

Waited for TABLETS selector to appear
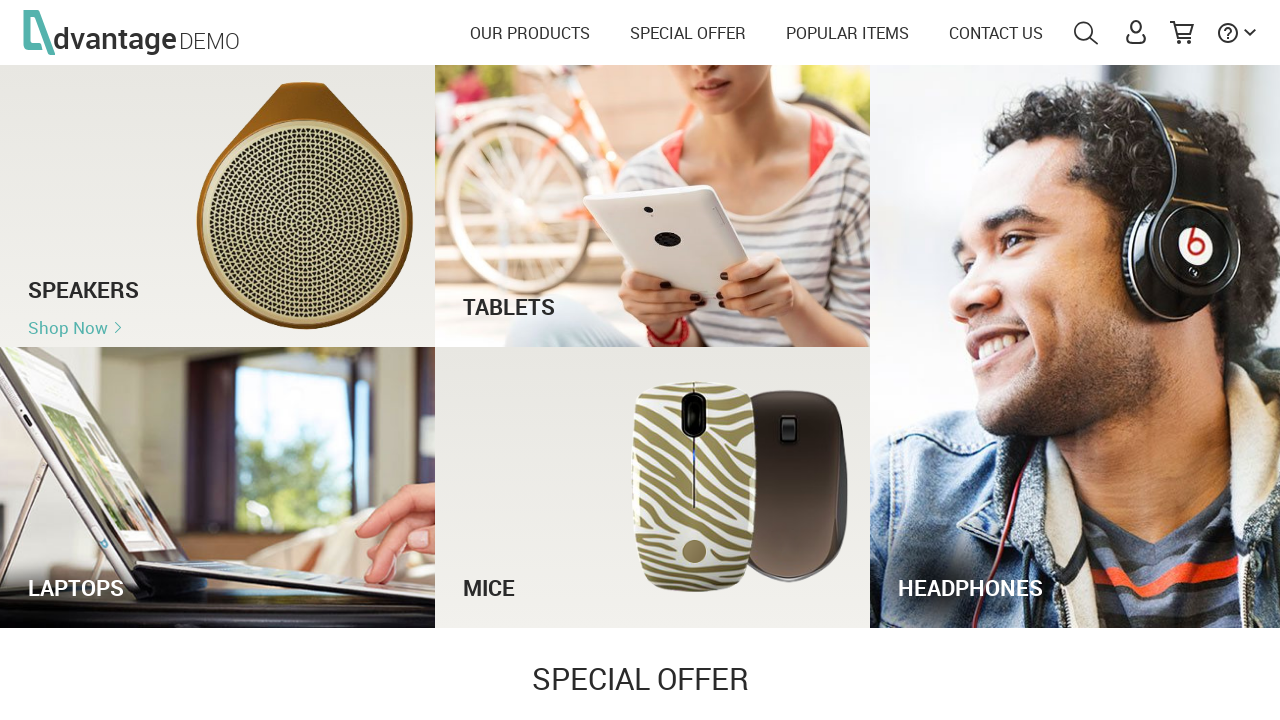

Clicked on TABLETS category at (653, 287) on #tabletsTxt
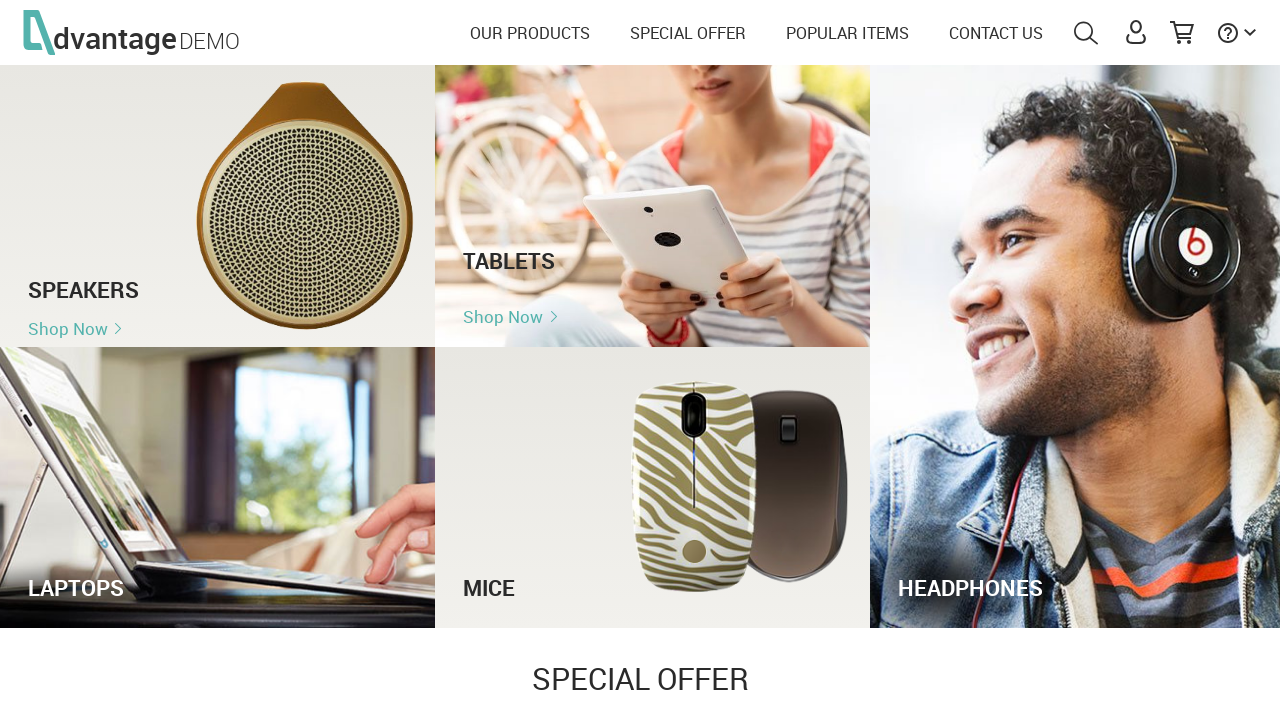

TABLETS page loaded and verified
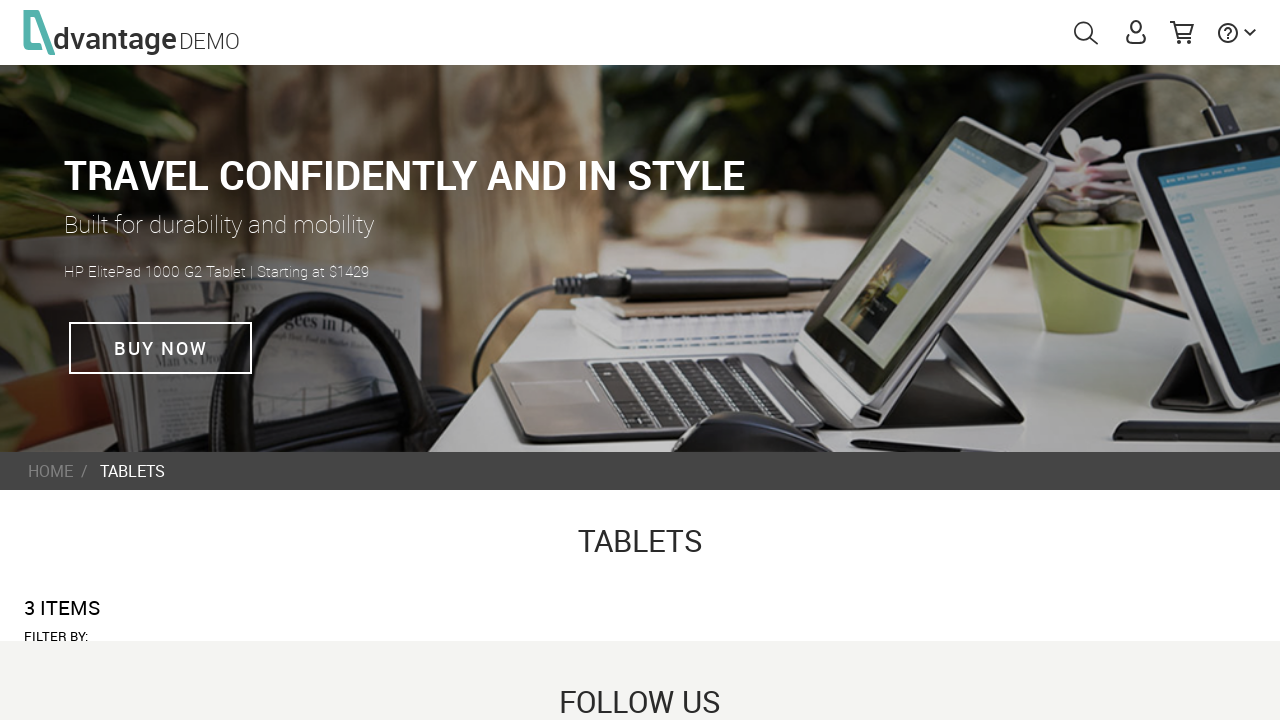

Navigated back to homepage
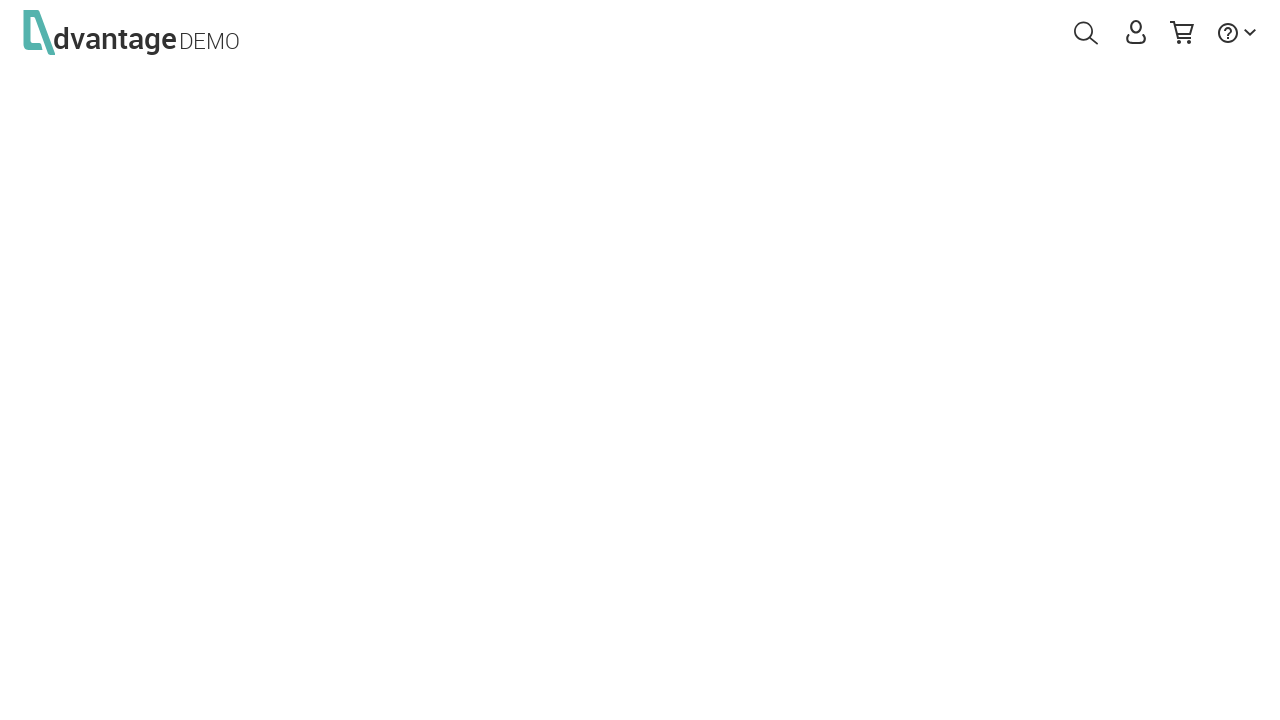

Waited for HEADPHONES selector to appear
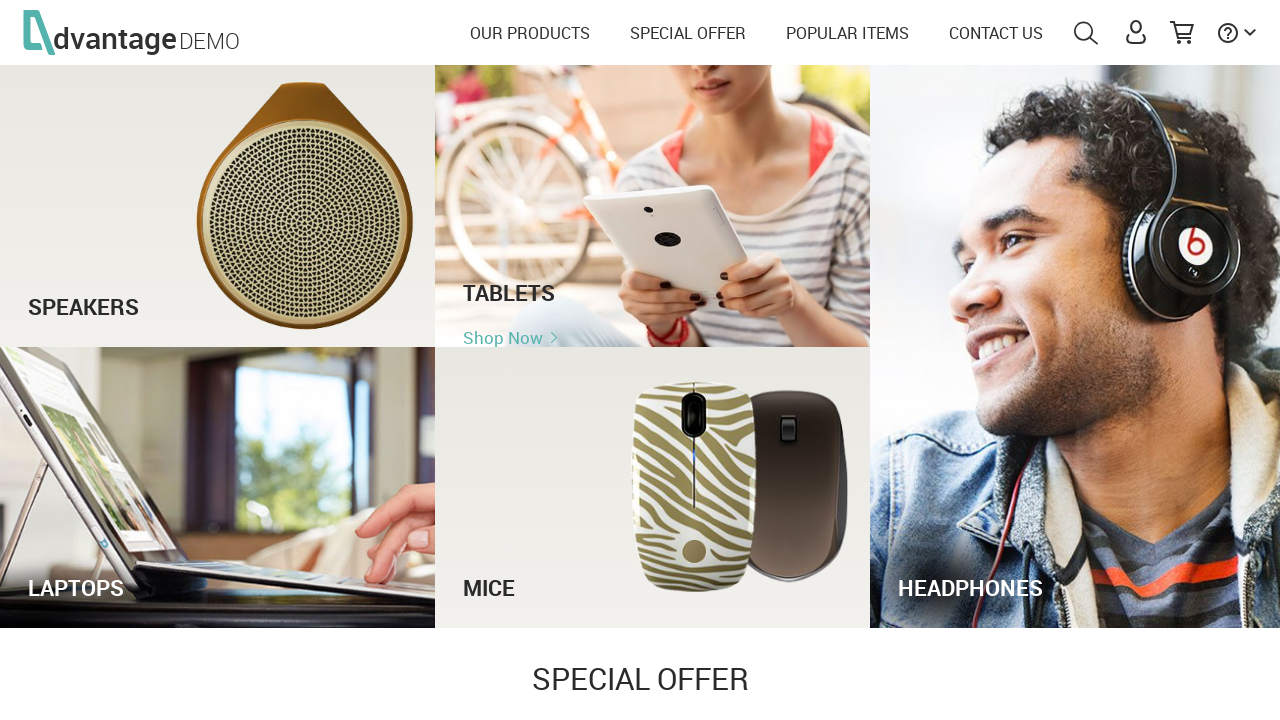

Clicked on HEADPHONES category at (1075, 568) on #headphonesTxt
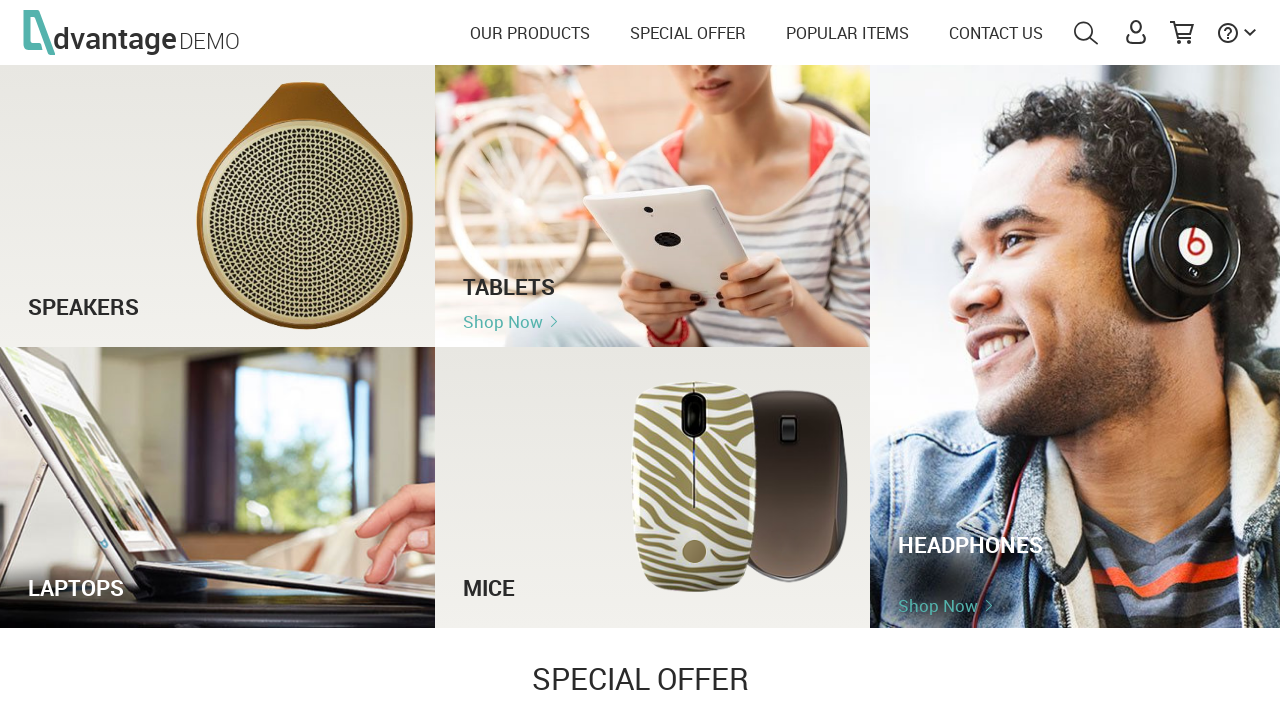

HEADPHONES page loaded and verified
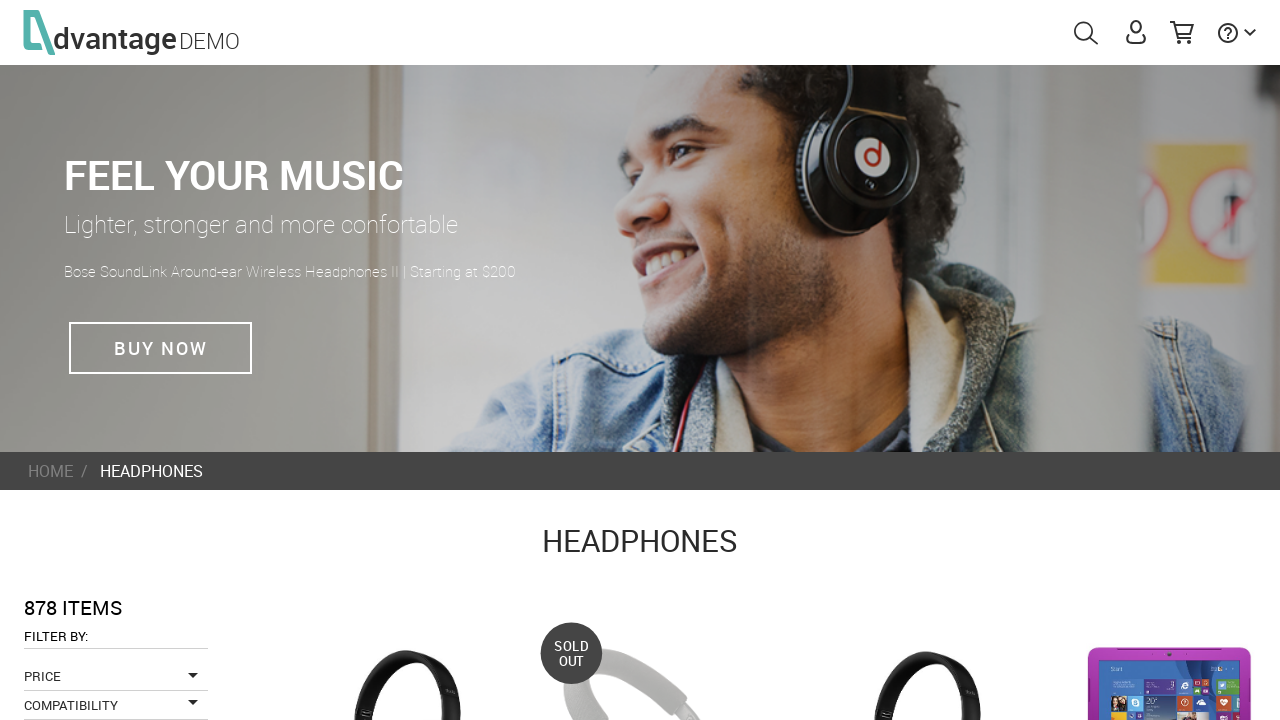

Navigated back to homepage
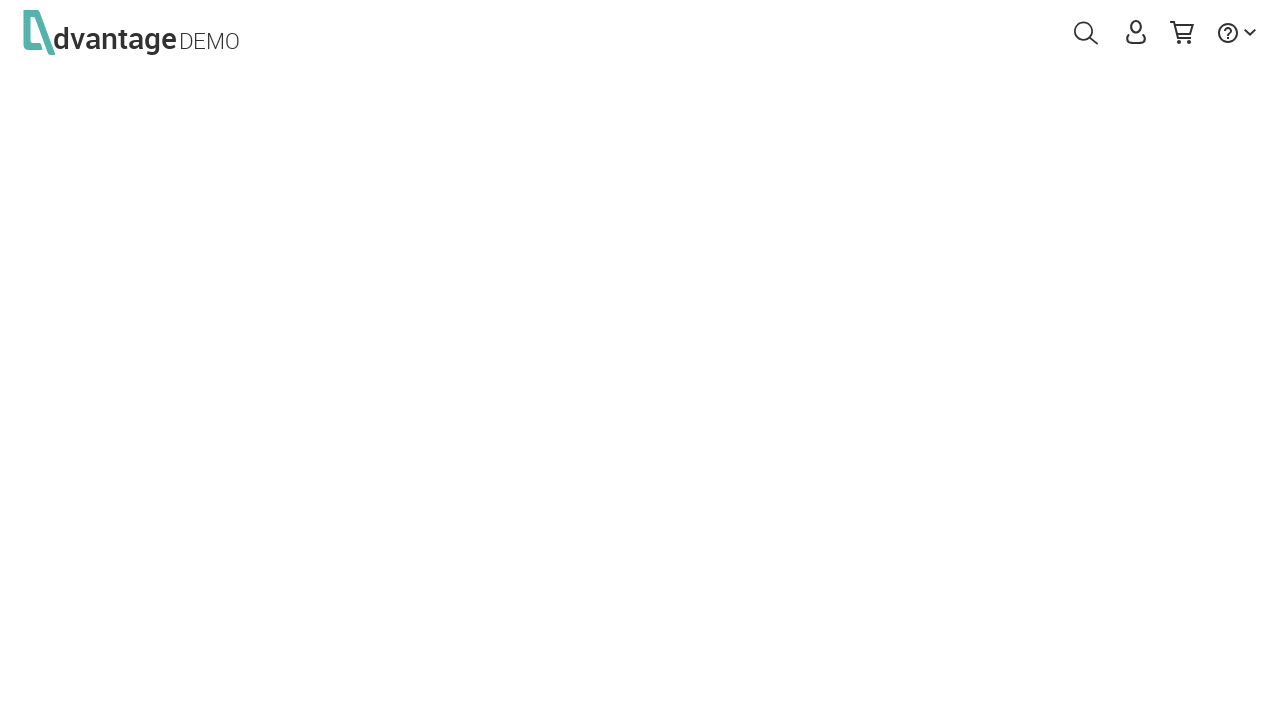

Waited for LAPTOPS selector to appear
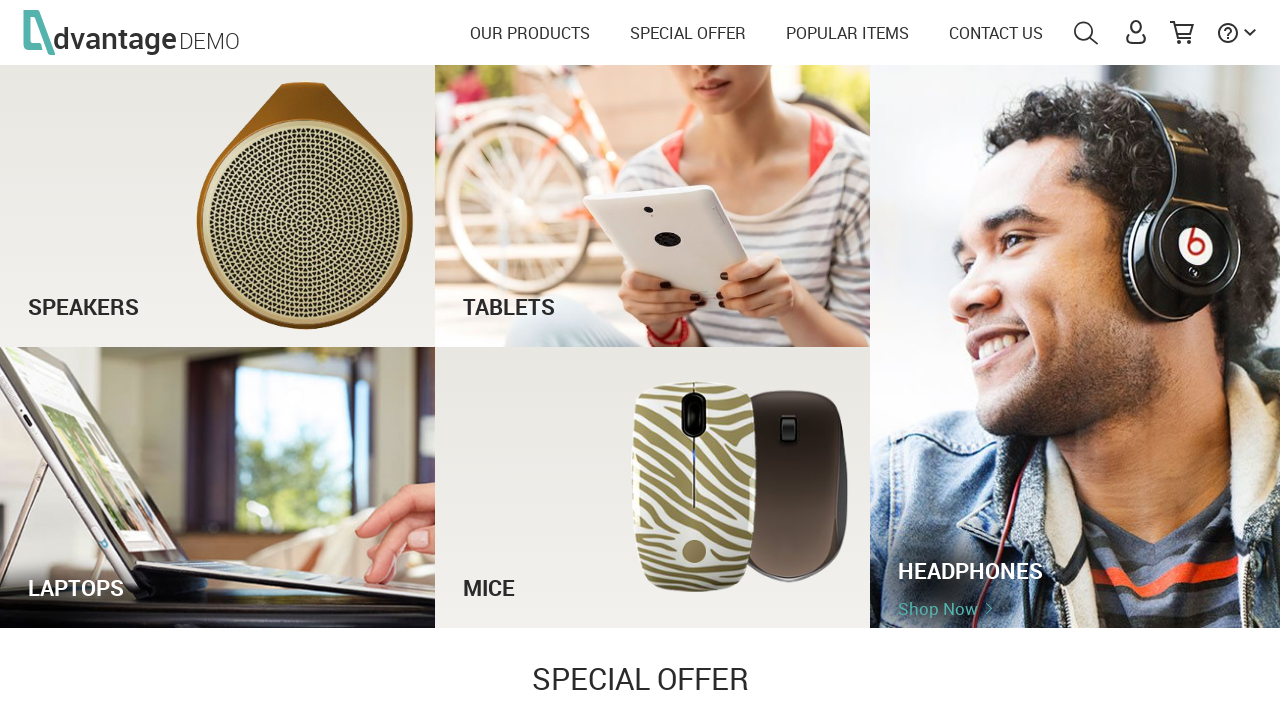

Clicked on LAPTOPS category at (218, 568) on #laptopsTxt
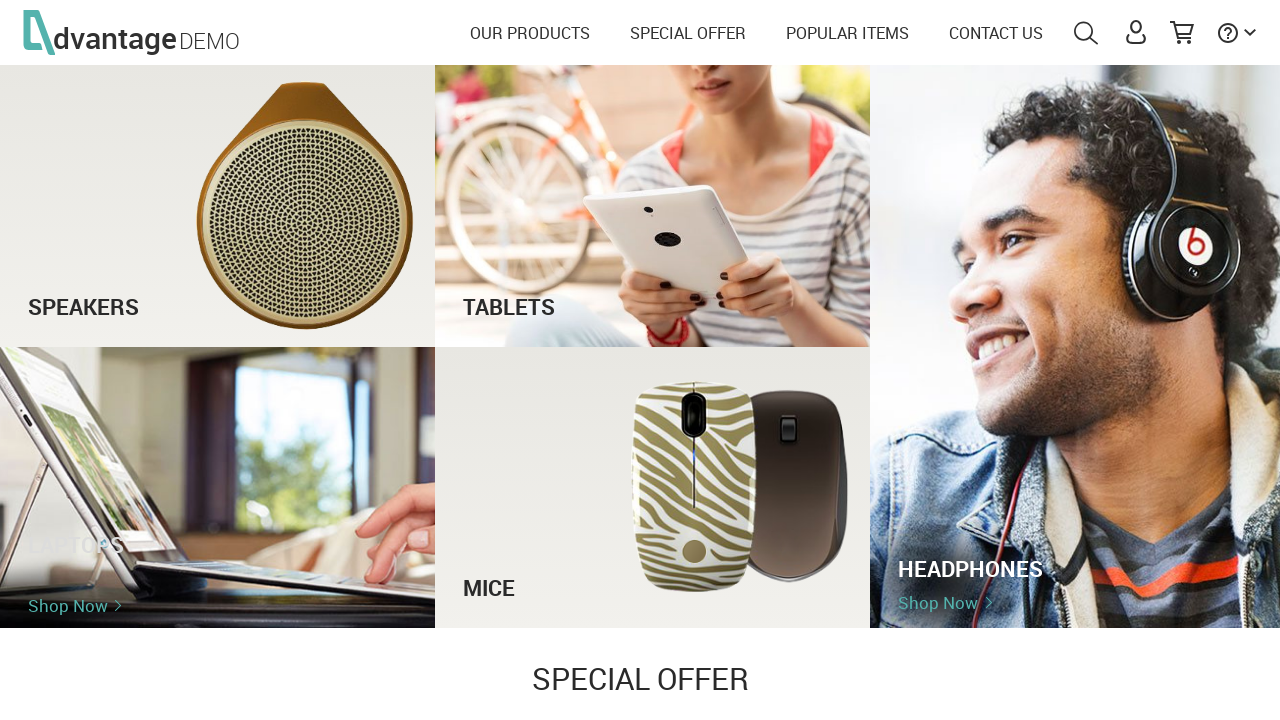

LAPTOPS page loaded and verified
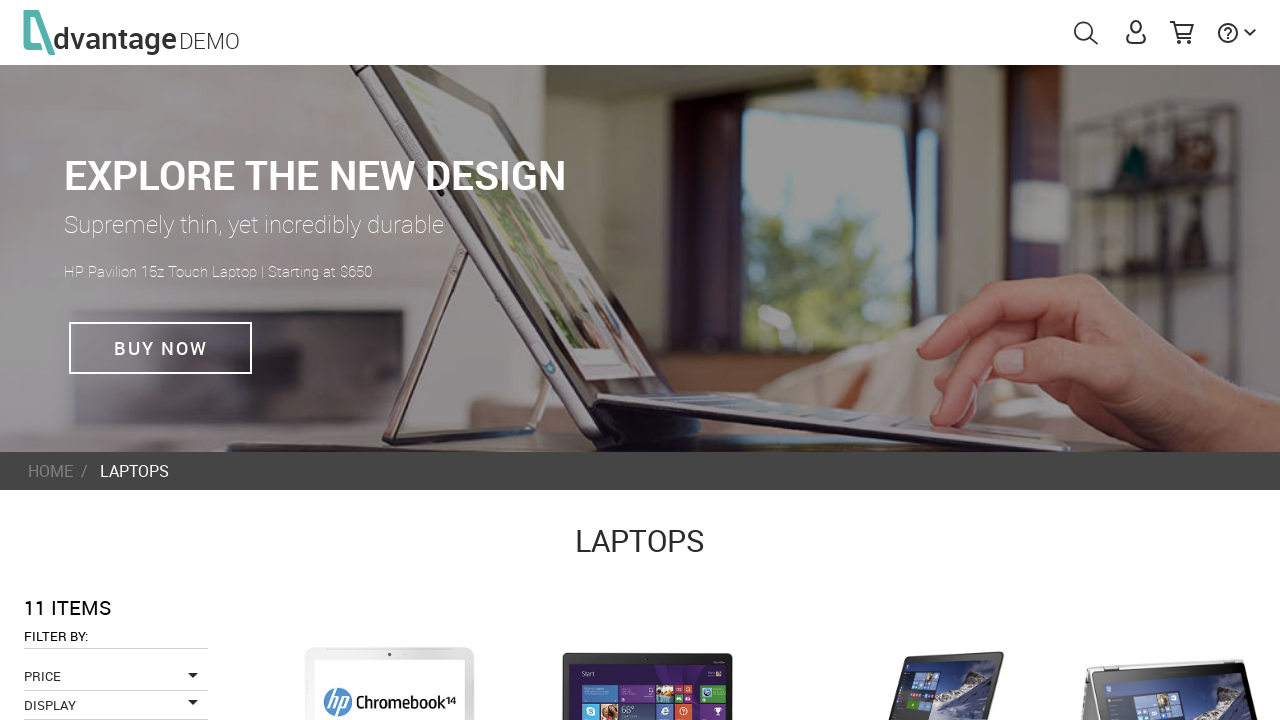

Navigated back to homepage
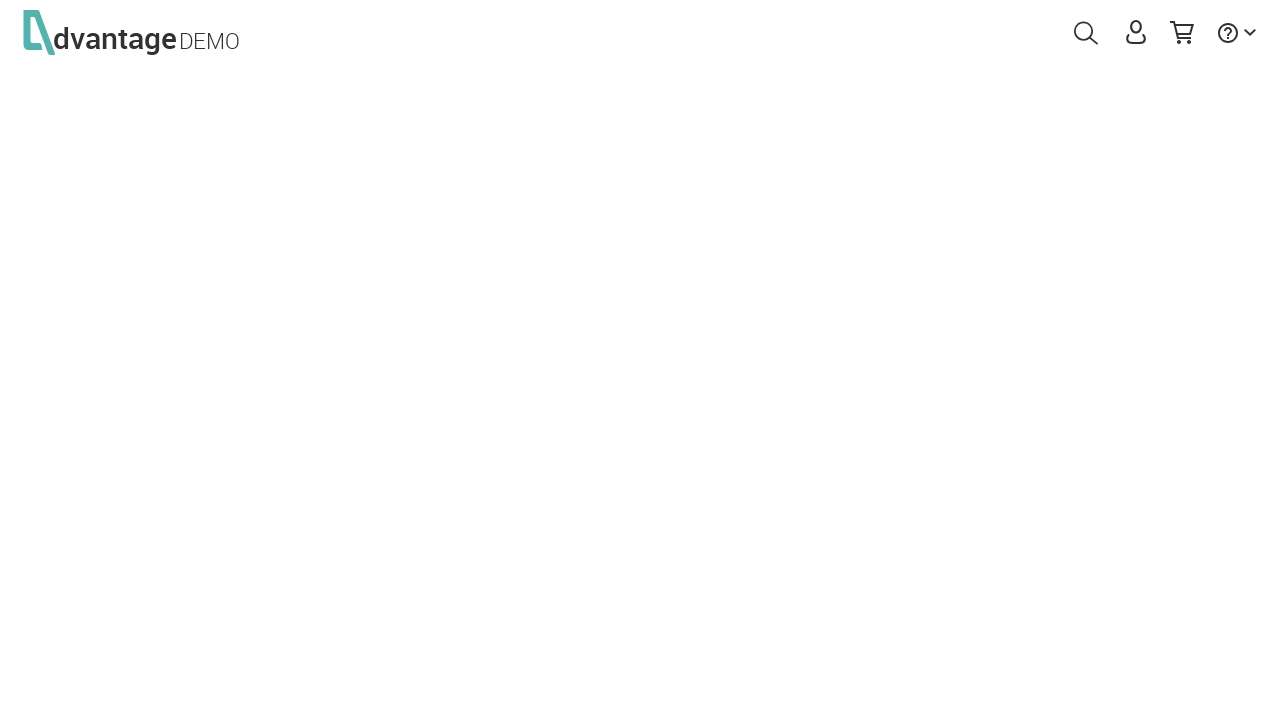

Waited for MICE selector to appear
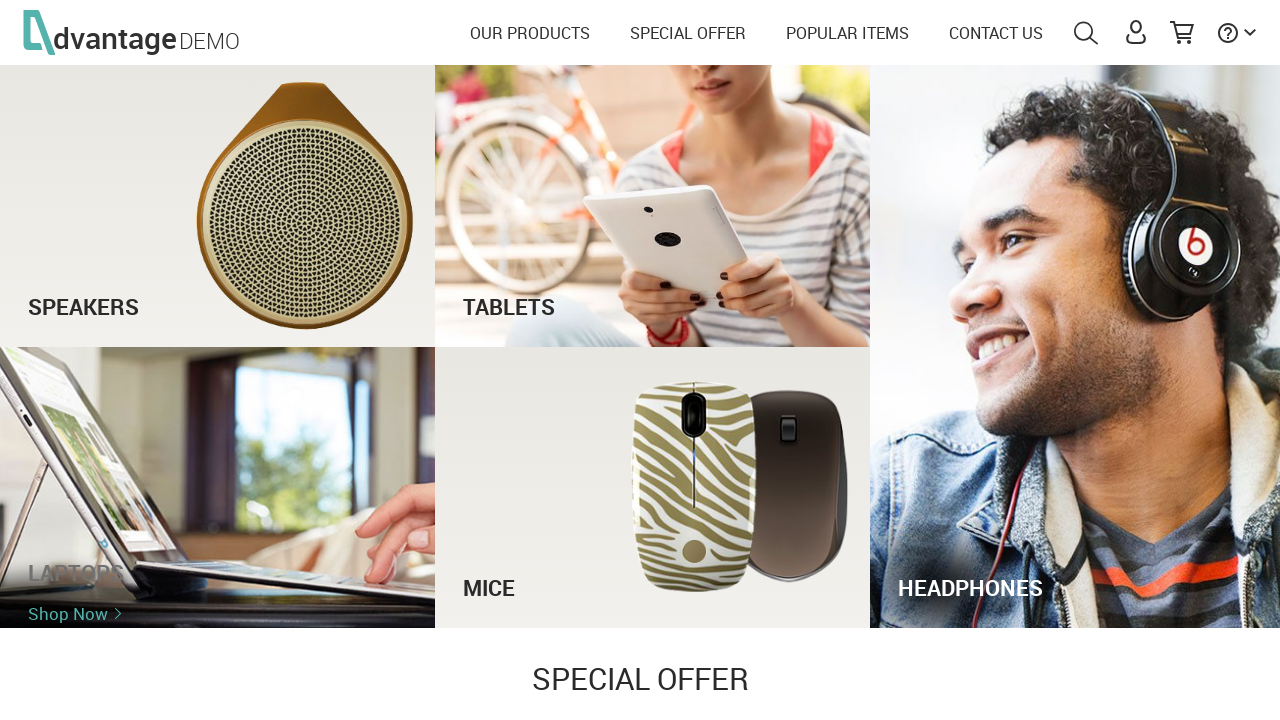

Clicked on MICE category at (653, 568) on #miceTxt
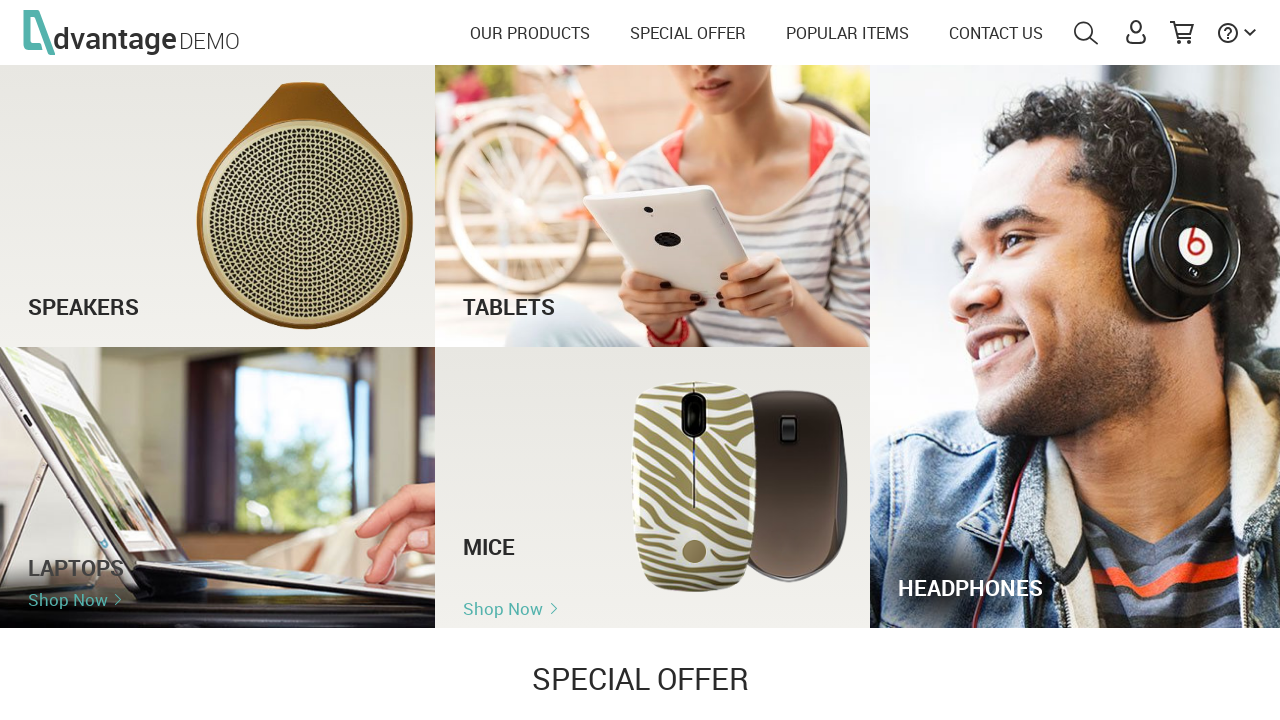

MICE page loaded and verified
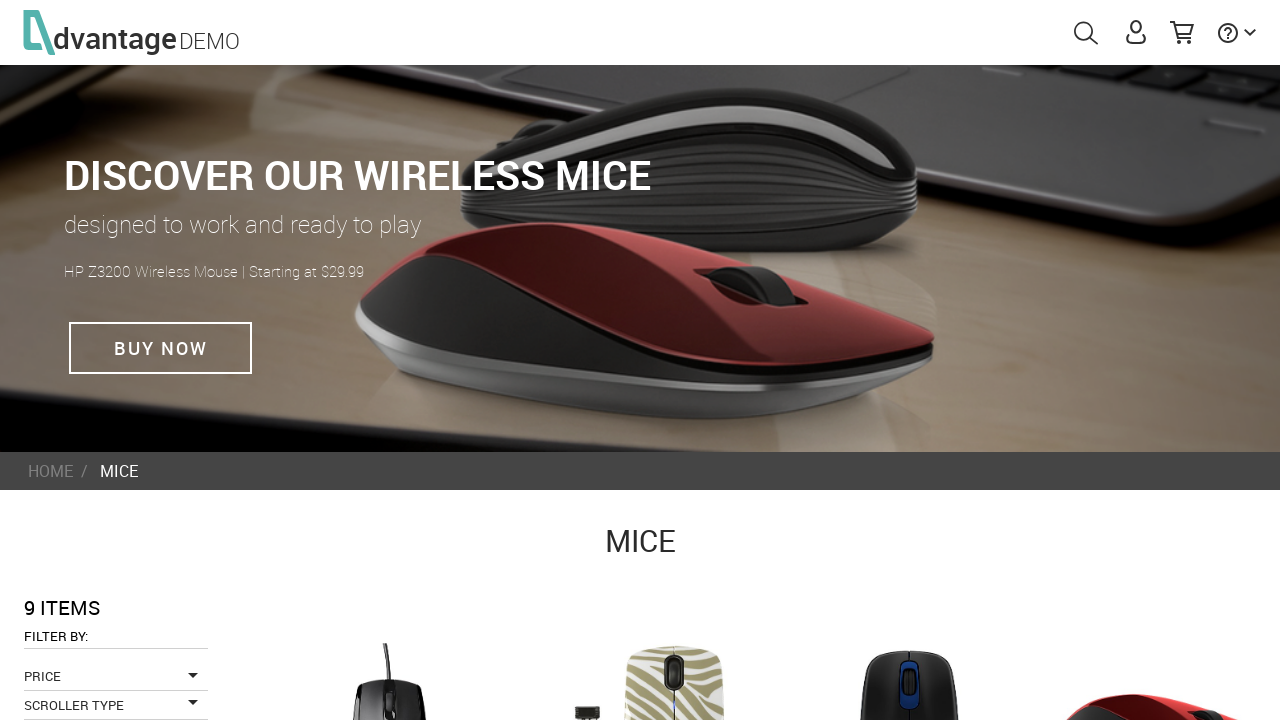

Navigated back to homepage
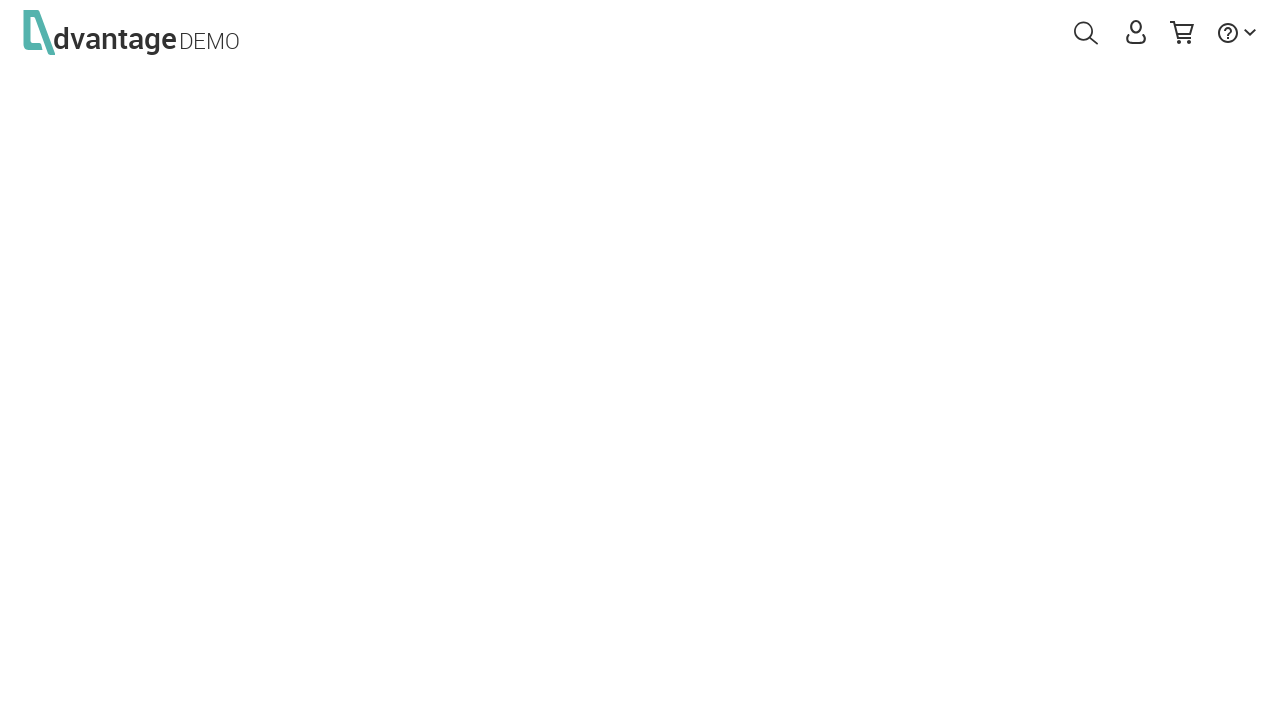

Clicked on OUR PRODUCTS navigation link at (530, 33) on text=OUR PRODUCTS
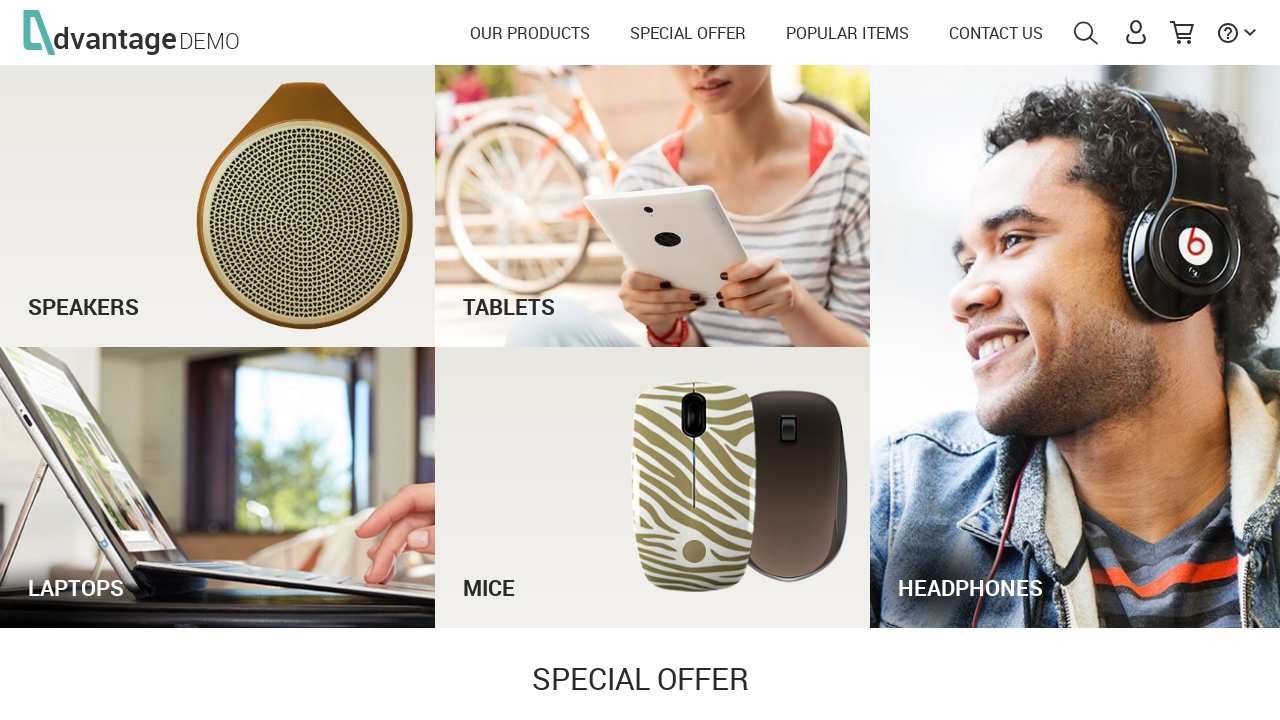

Clicked on SPECIAL OFFER navigation link at (688, 33) on text=SPECIAL OFFER
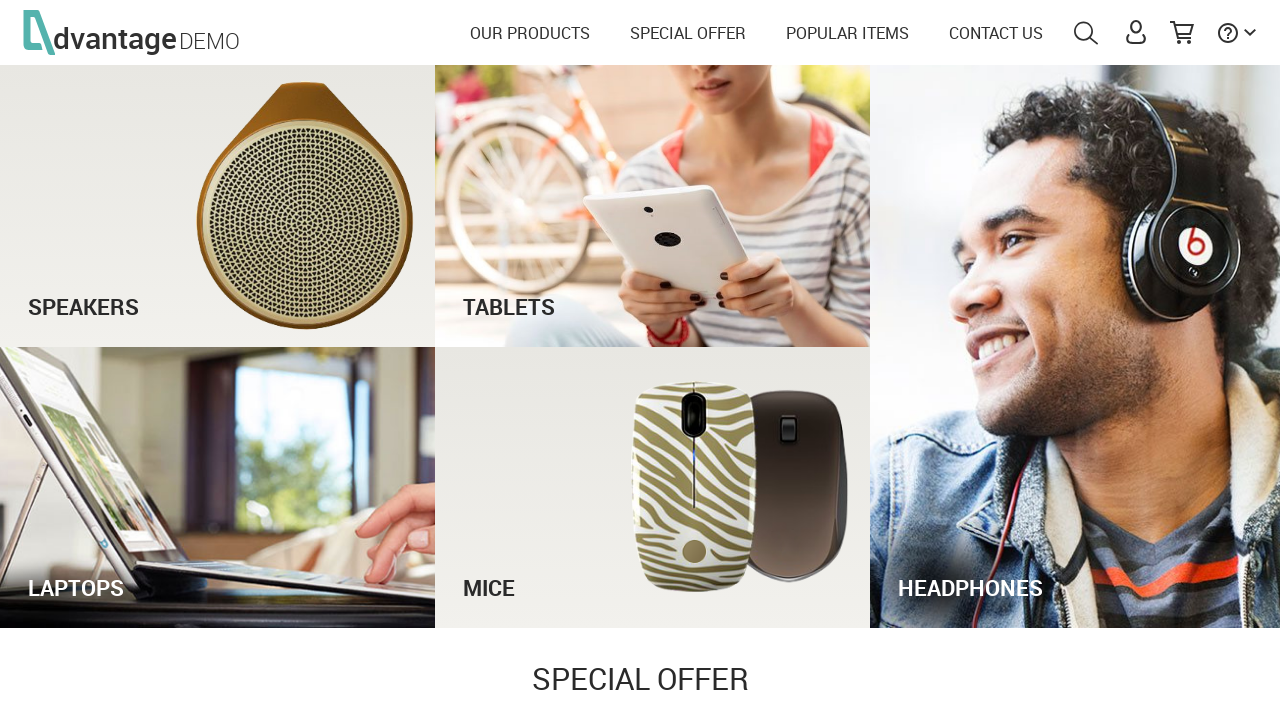

SPECIAL OFFER section loaded and verified
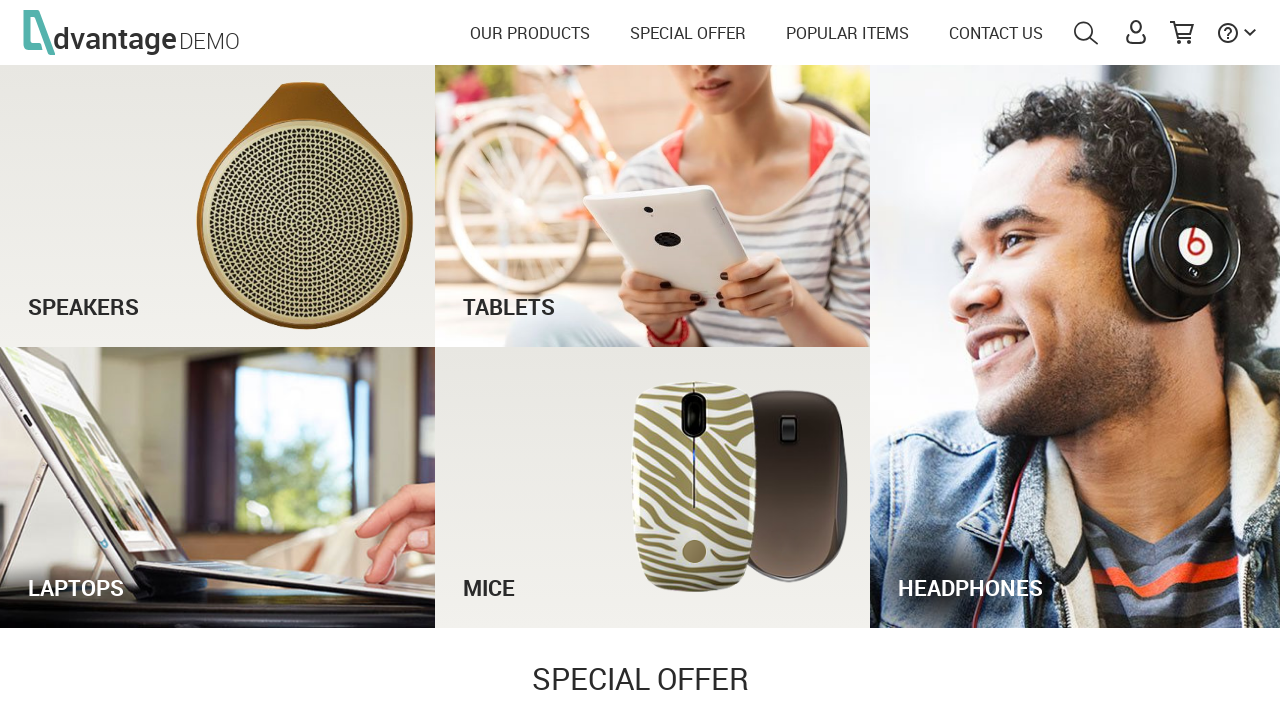

Clicked on POPULAR ITEMS navigation link at (848, 33) on text=POPULAR ITEMS
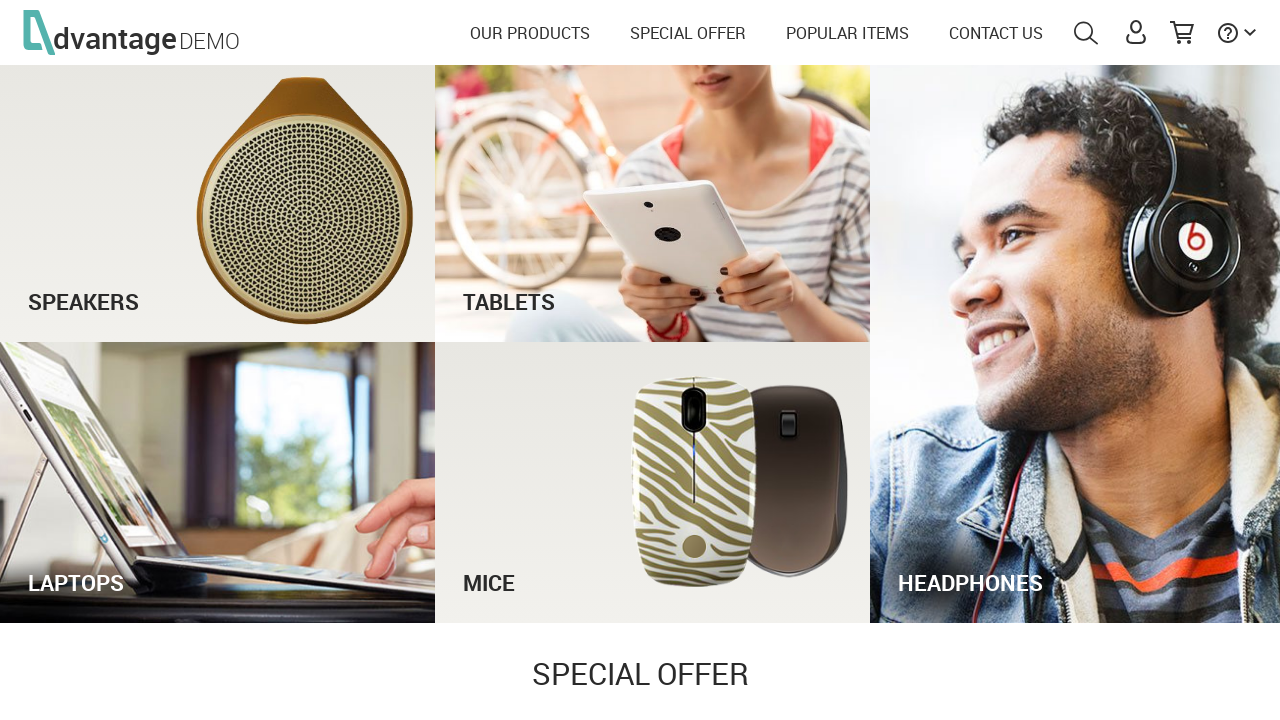

POPULAR ITEMS section loaded and verified
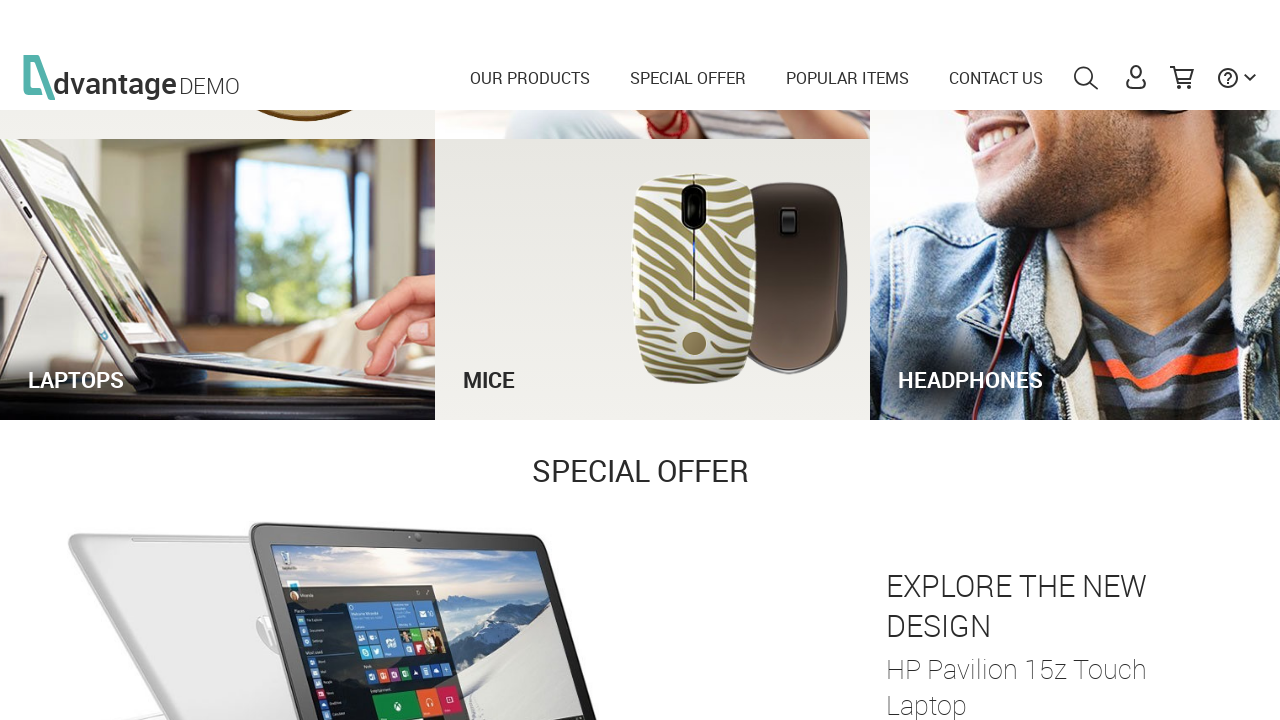

Clicked on CONTACT US navigation link at (996, 33) on text=CONTACT US
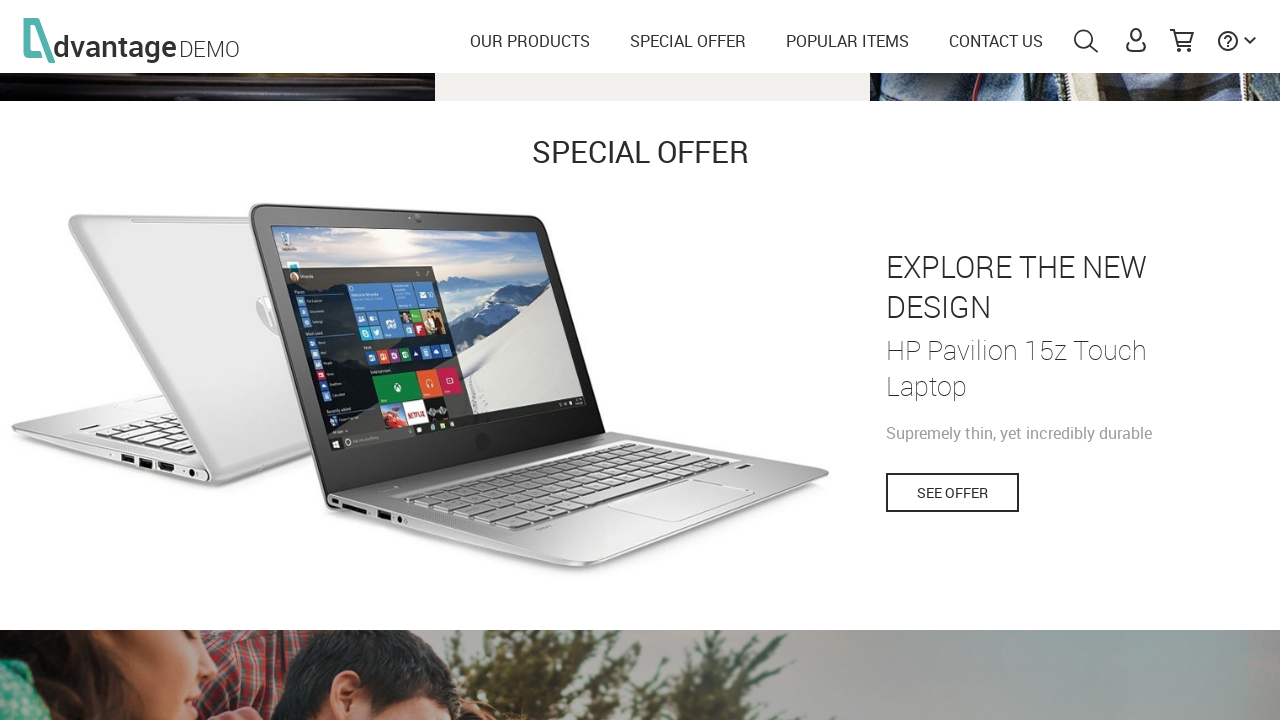

CONTACT US page loaded and verified
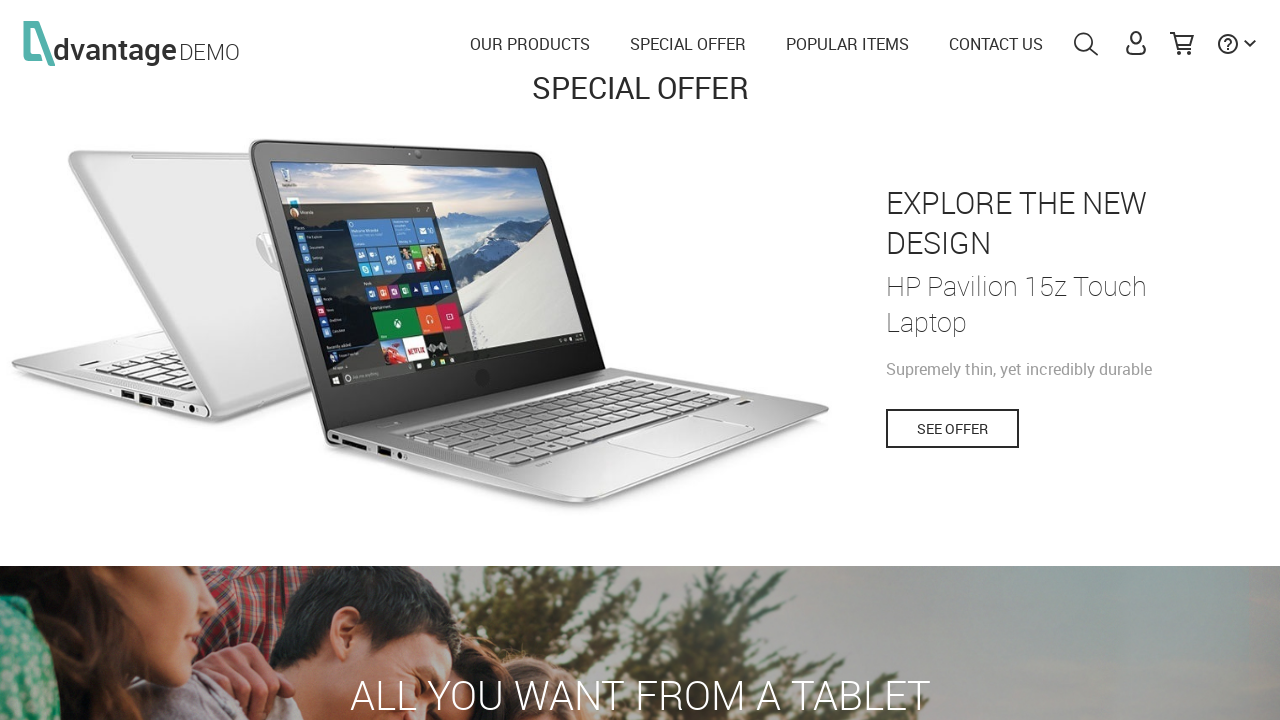

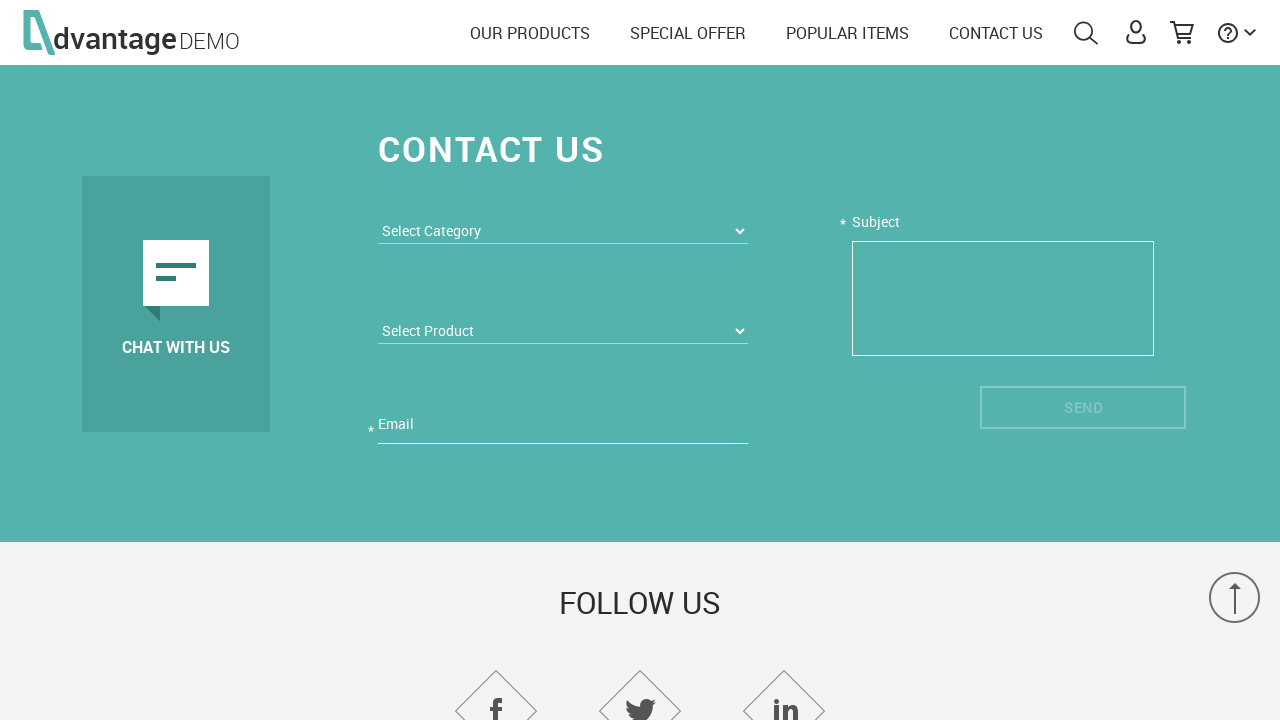